Tests clicking on a country dropdown element on a contact us page

Starting URL: https://www.qtpselenium.com/contact-us

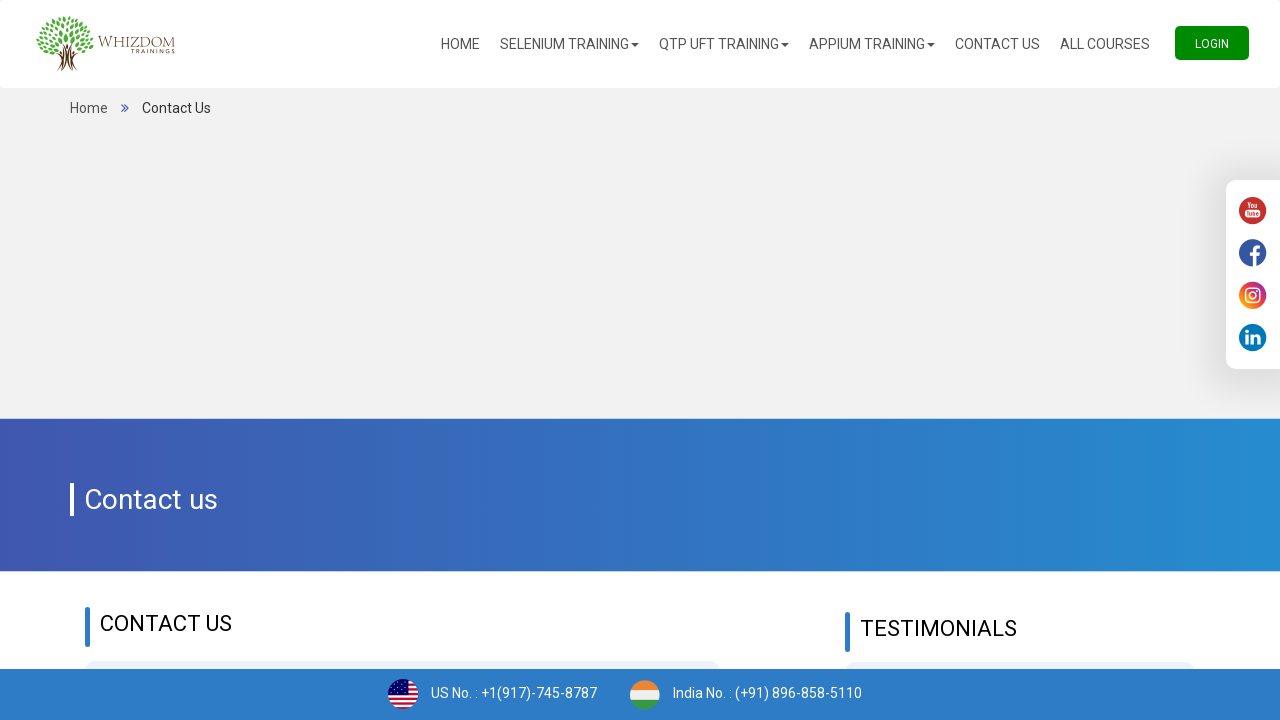

Clicked on the country dropdown element at (402, 360) on [name='country_id']
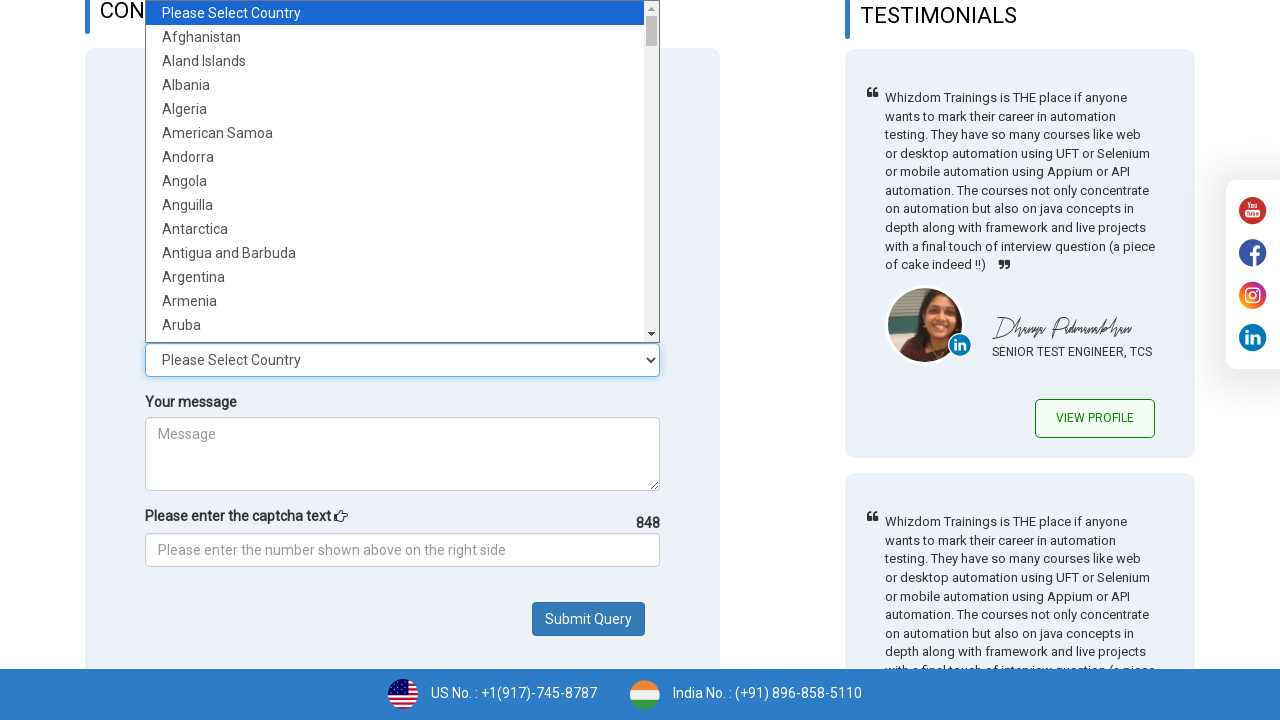

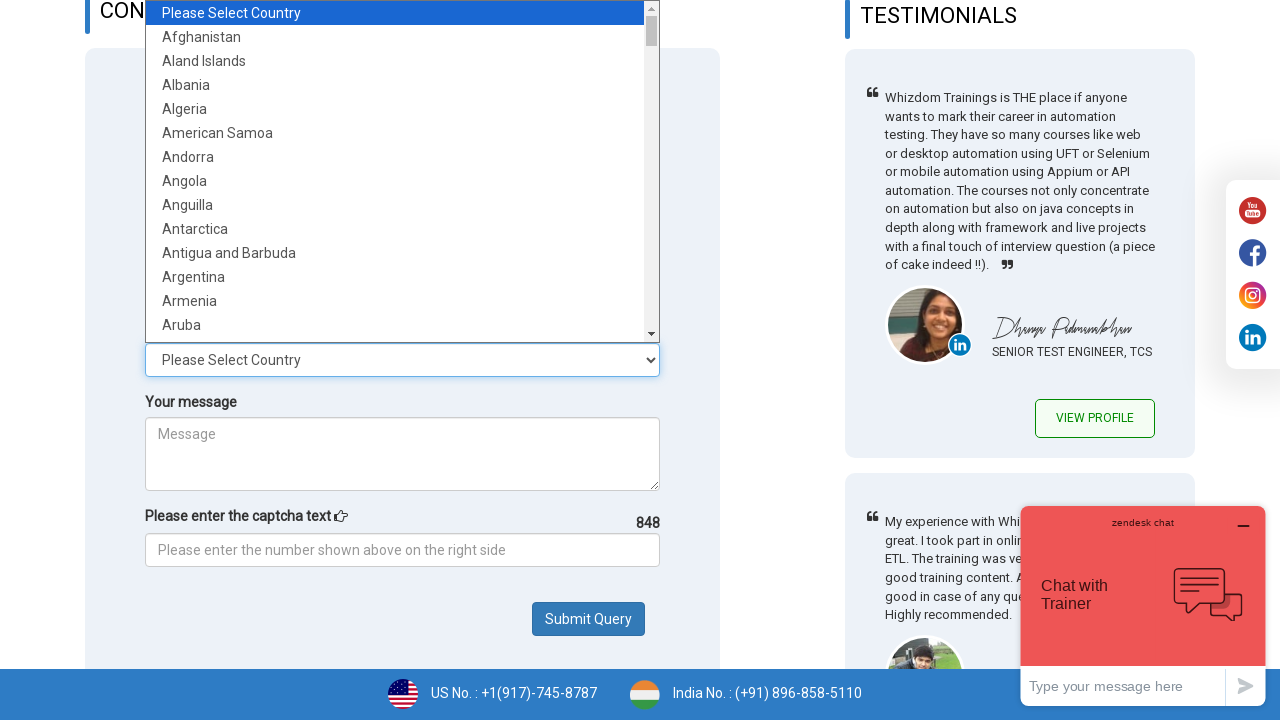